Tests DuckDuckGo search functionality by entering a search query for Selenium Webdriver documentation and verifying the page title contains the expected results.

Starting URL: https://duckduckgo.com

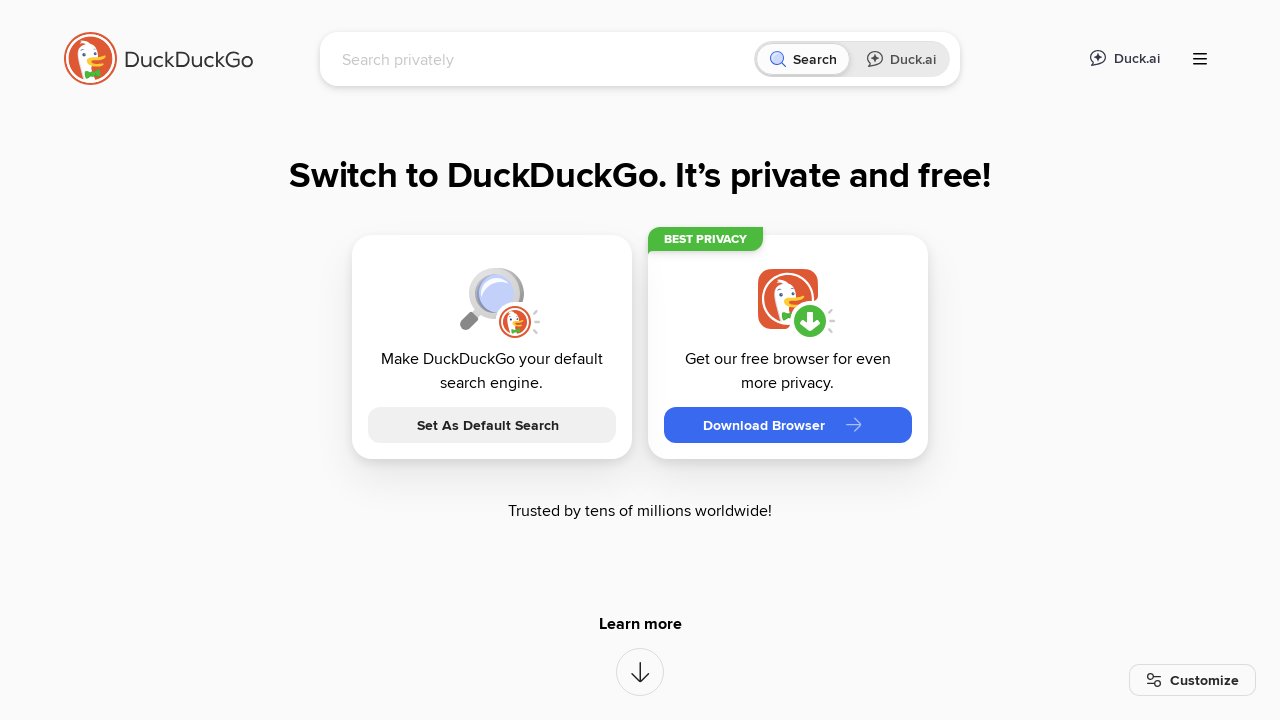

Filled search box with 'Selenium Webdriver documentation' on #searchbox_input
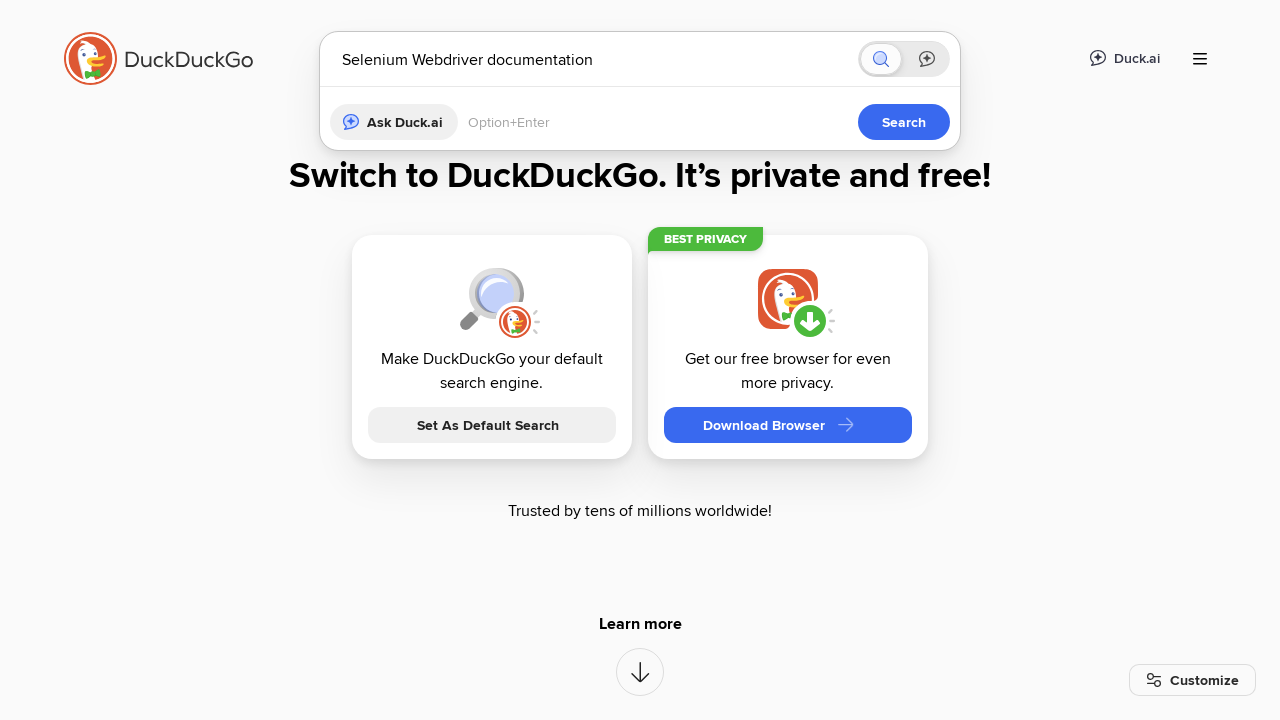

Pressed Enter to submit search query on #searchbox_input
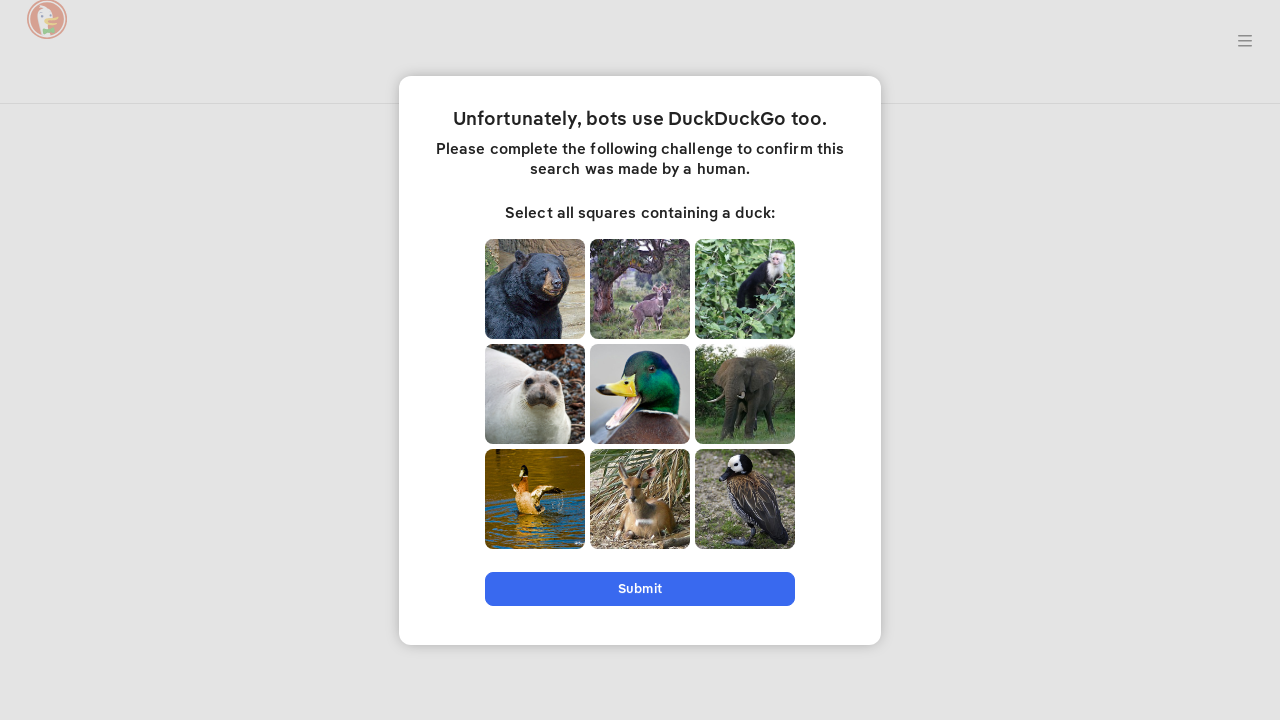

Search results page loaded with 'Selenium' in page title
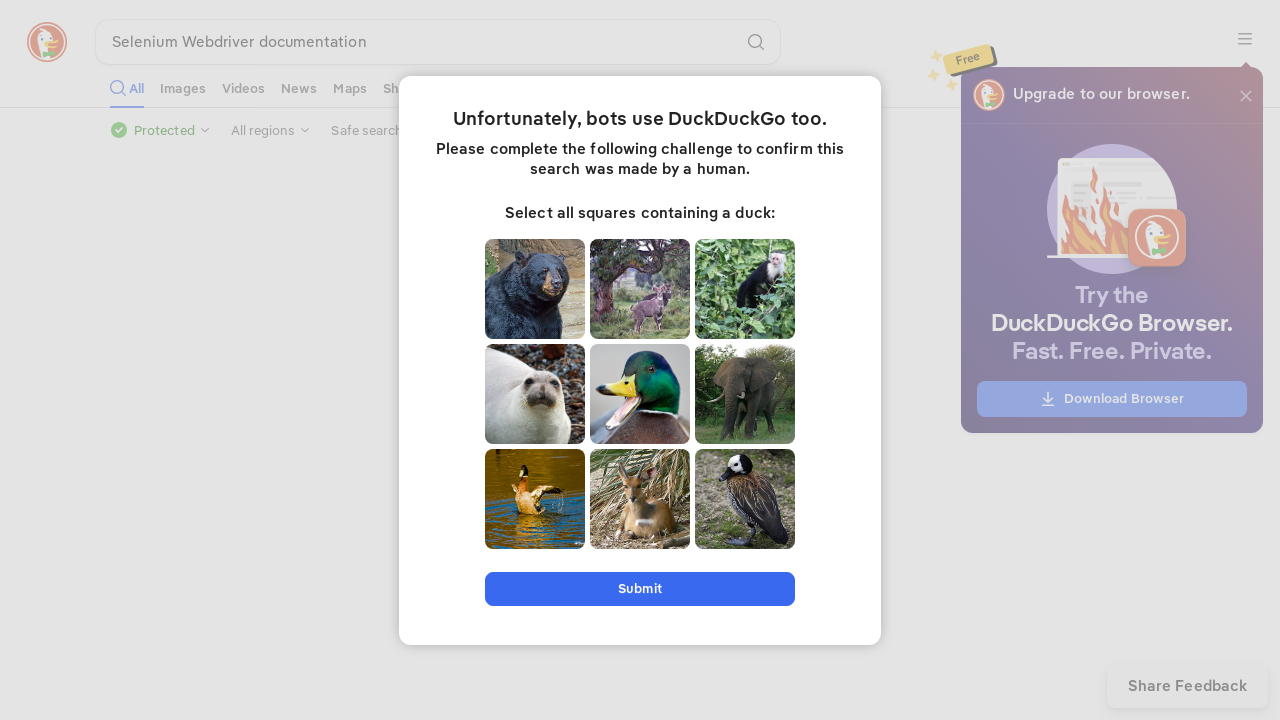

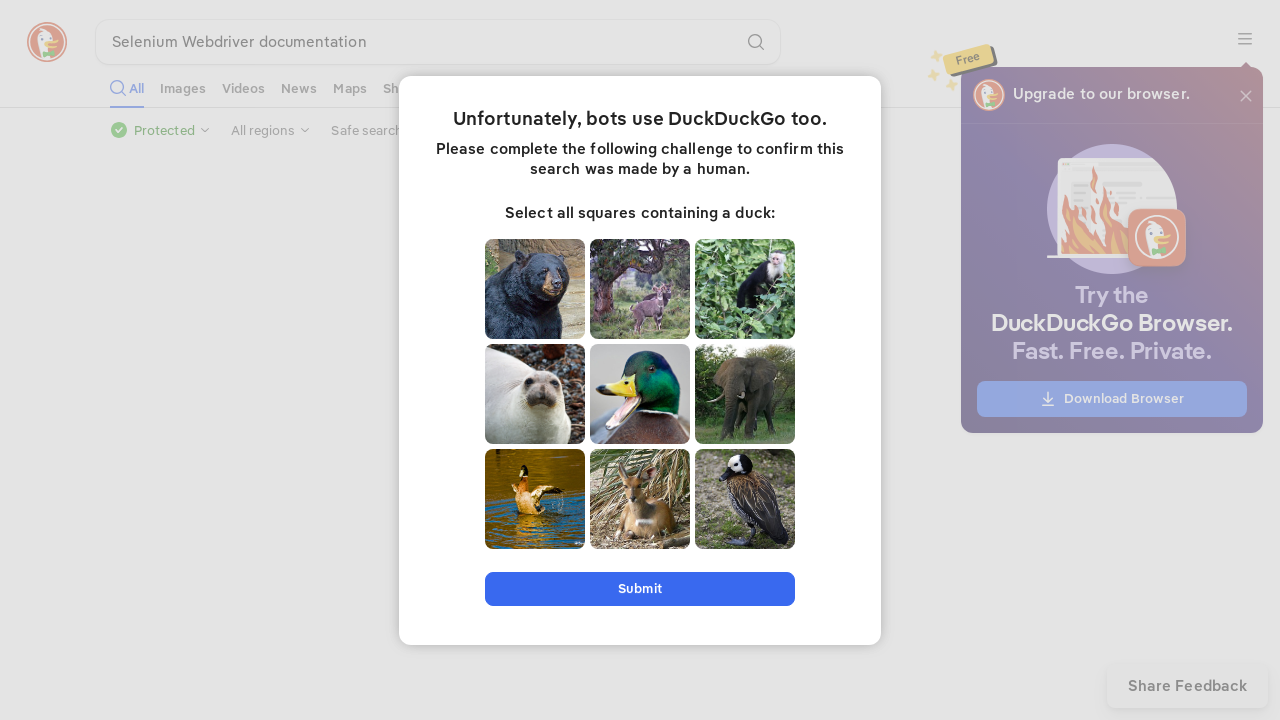